Tests flight booking flow by searching for flights from São Paolo to London, selecting a flight, and filling in passenger information

Starting URL: http://blazedemo.com/

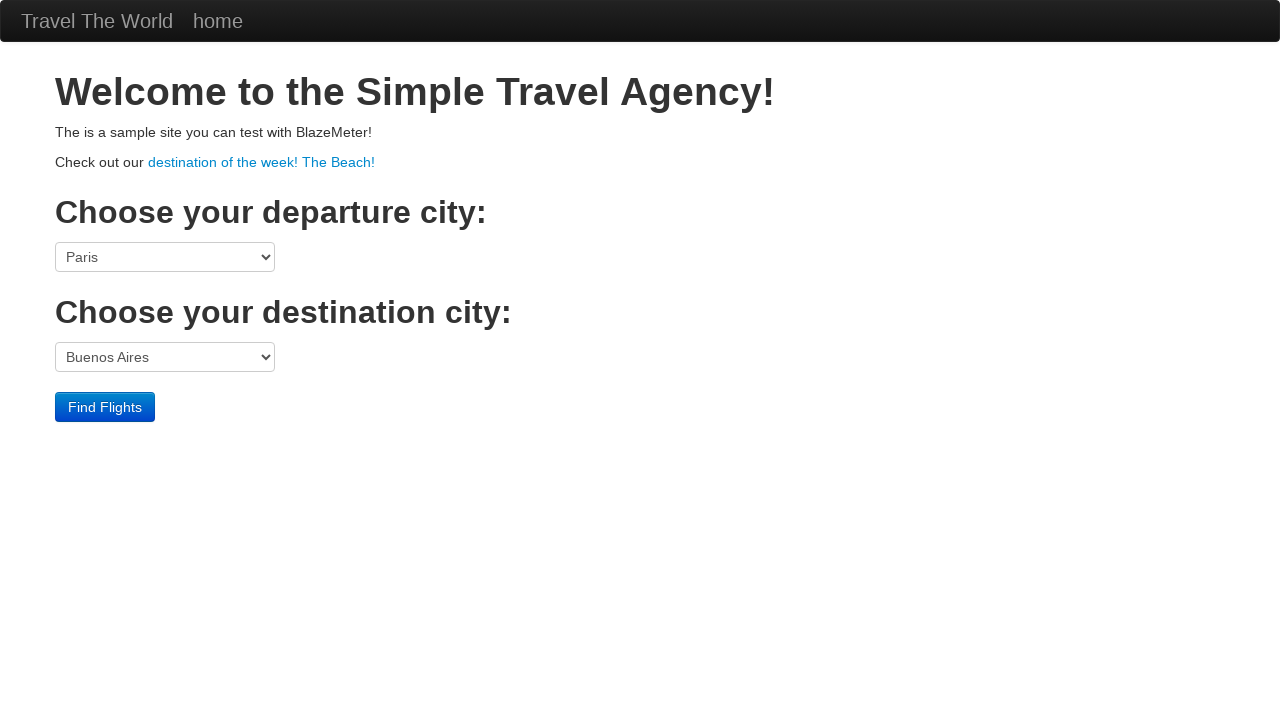

Selected São Paolo as departure city on select >> nth=0
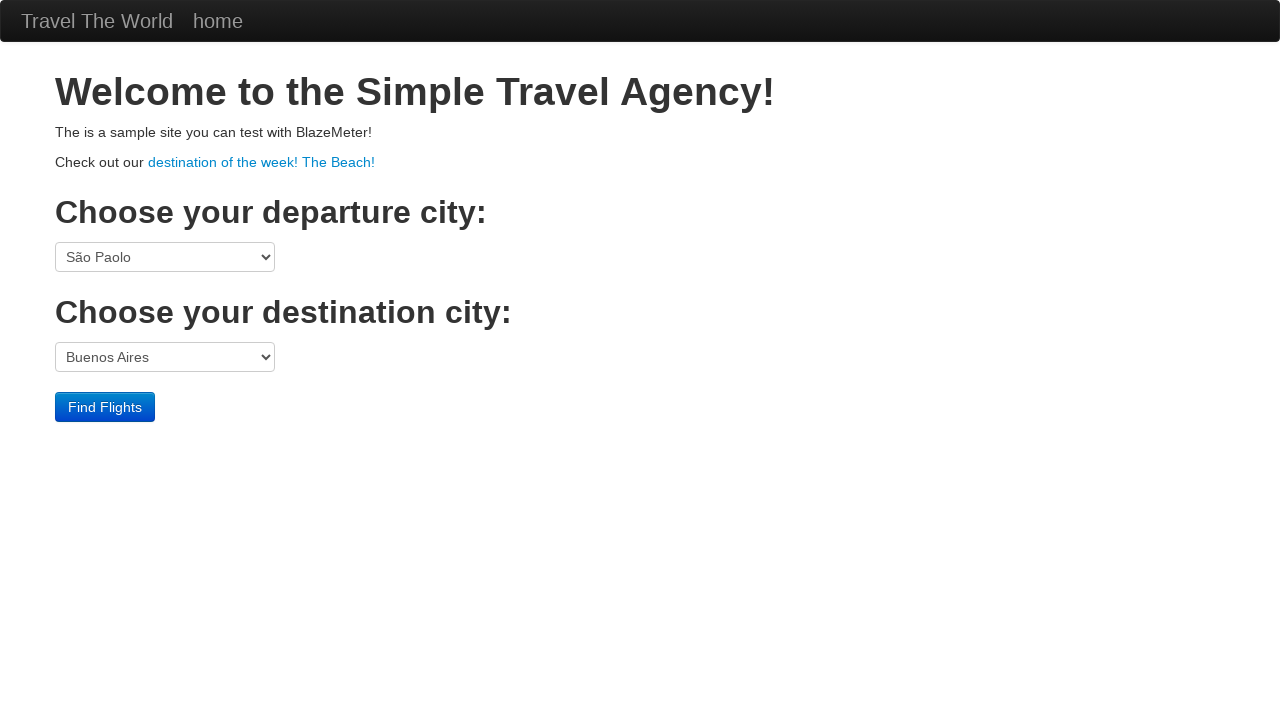

Selected London as destination city on select >> nth=1
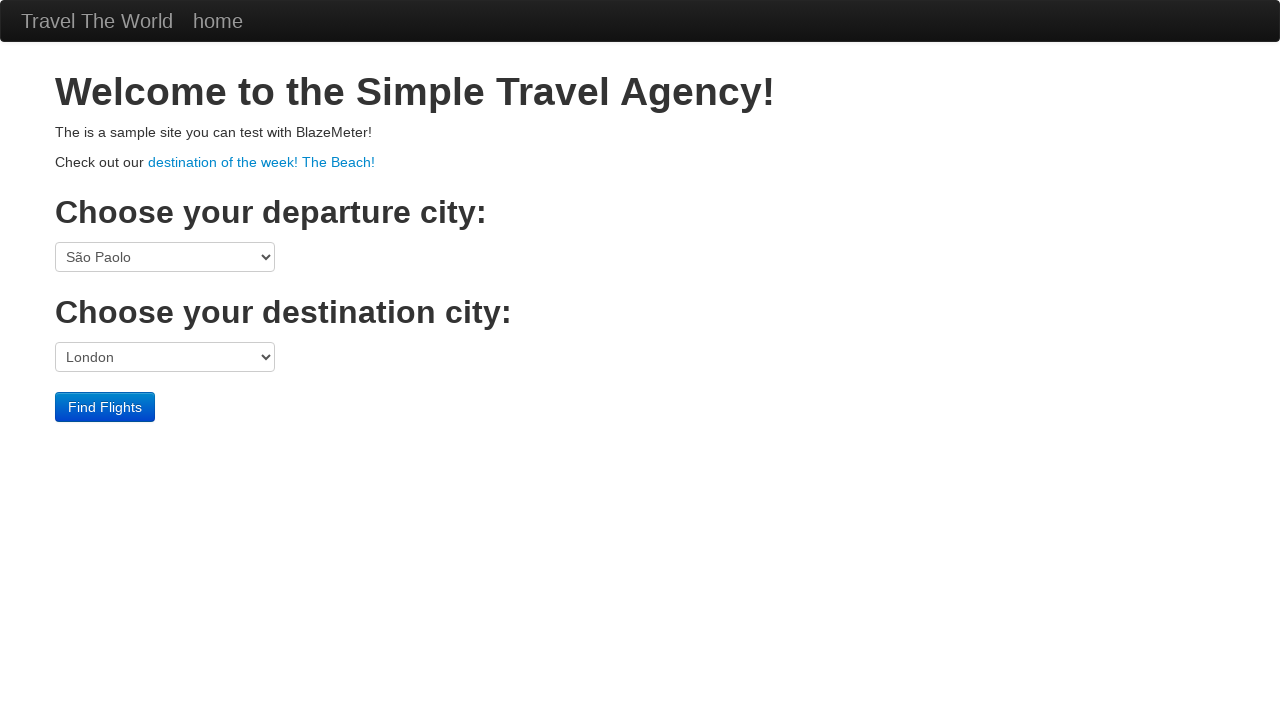

Clicked Find Flights button to search for available flights at (105, 407) on input[type='submit'][value='Find Flights']
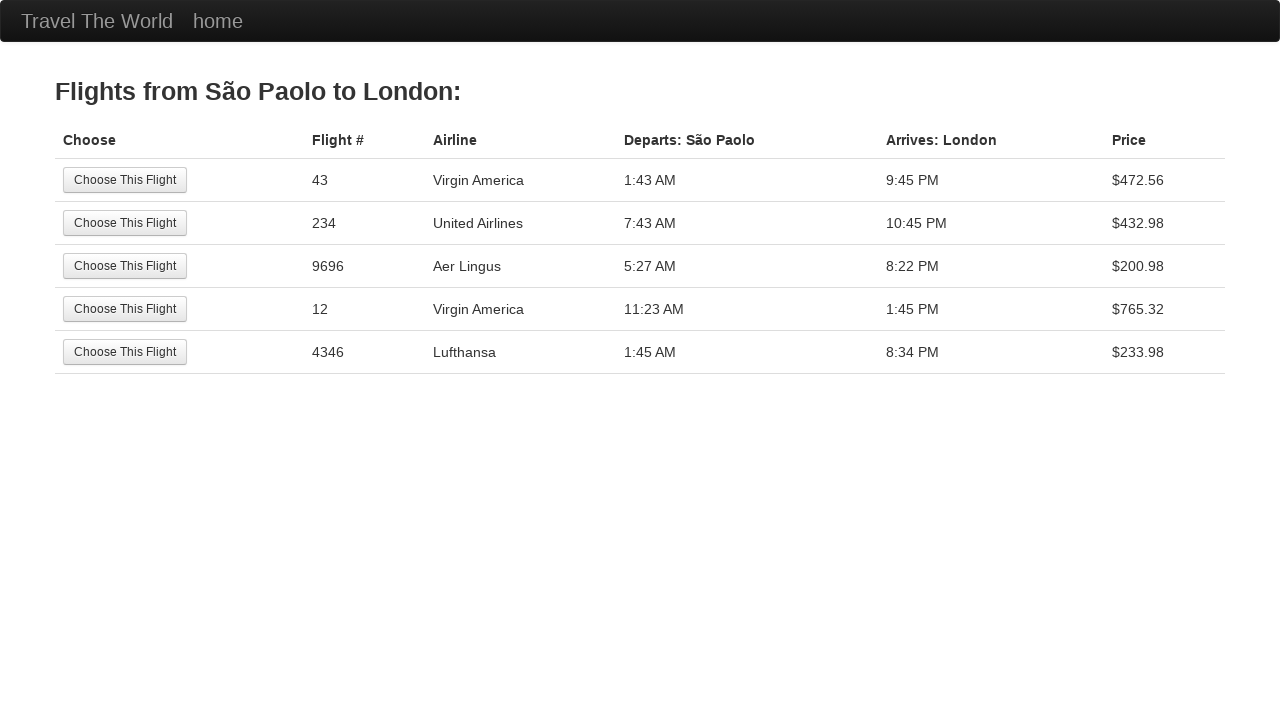

Selected the third flight option from search results at (125, 266) on tr:nth-child(3) input[type='submit']
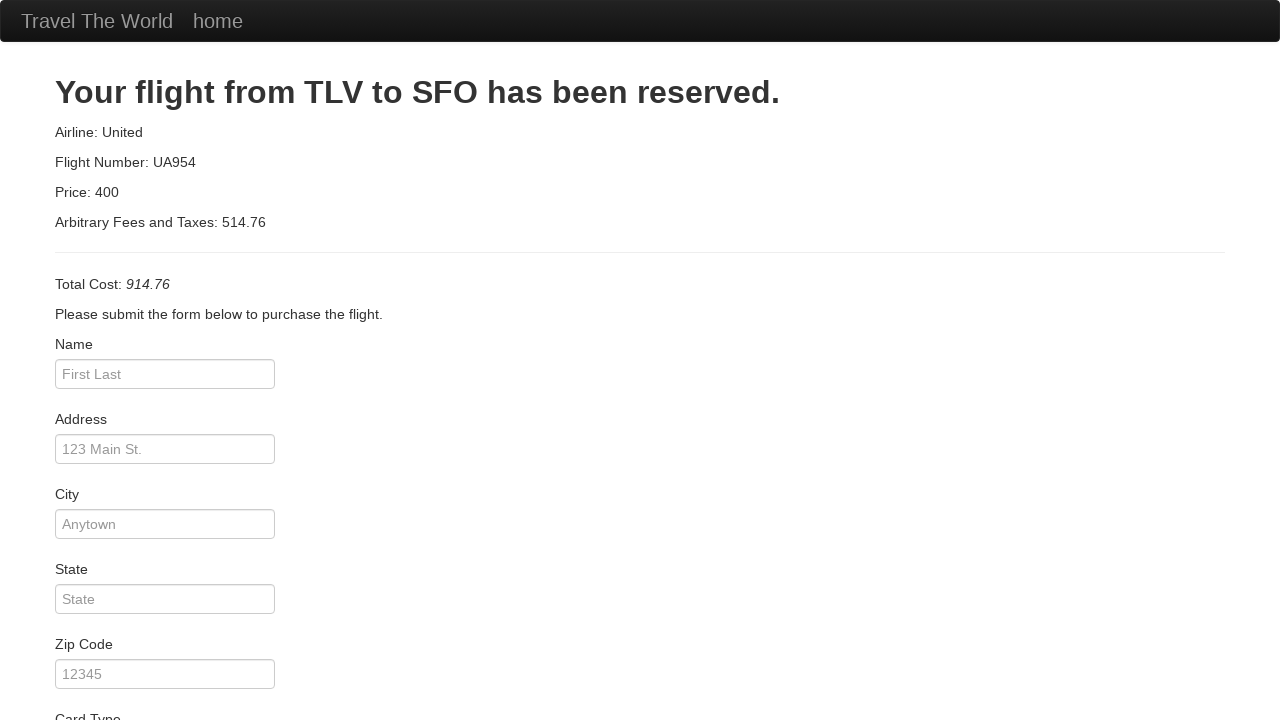

Filled passenger name field with 'Víctor' on #inputName
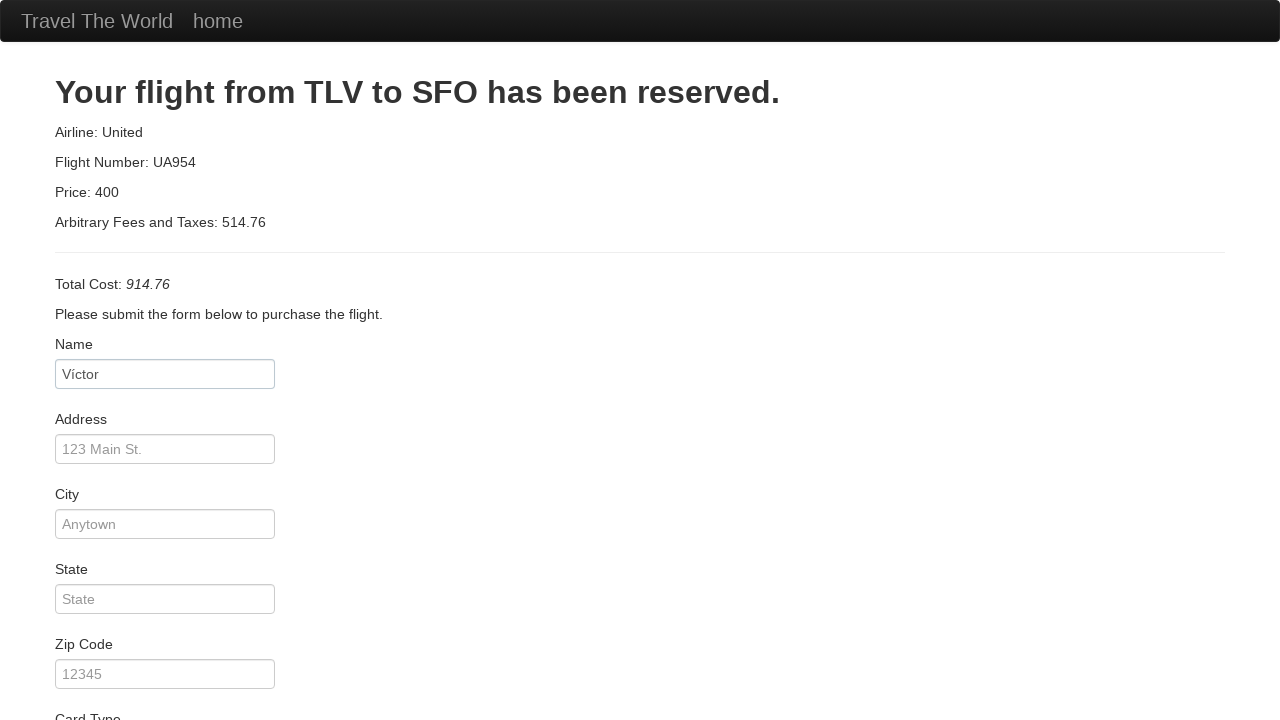

Filled address field with 'Anastacio Bustamante' on #address
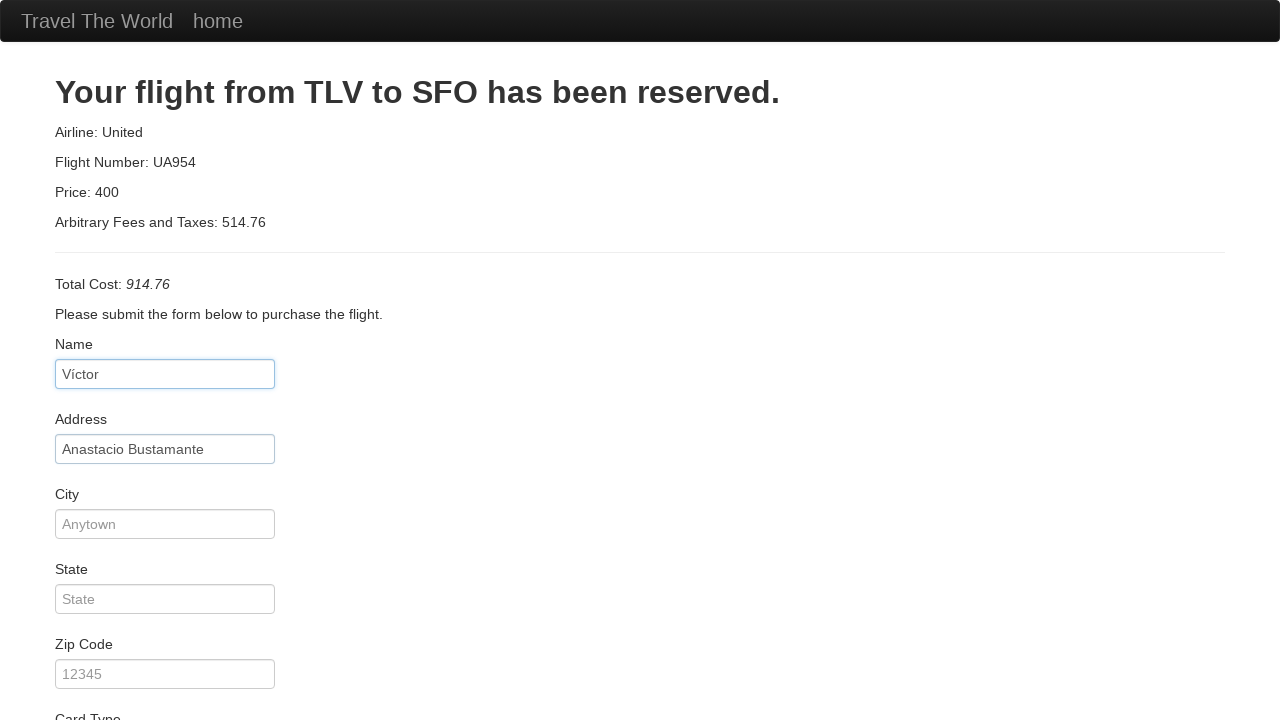

Clicked Purchase Flight button to complete booking at (118, 685) on input[type='submit'][value='Purchase Flight']
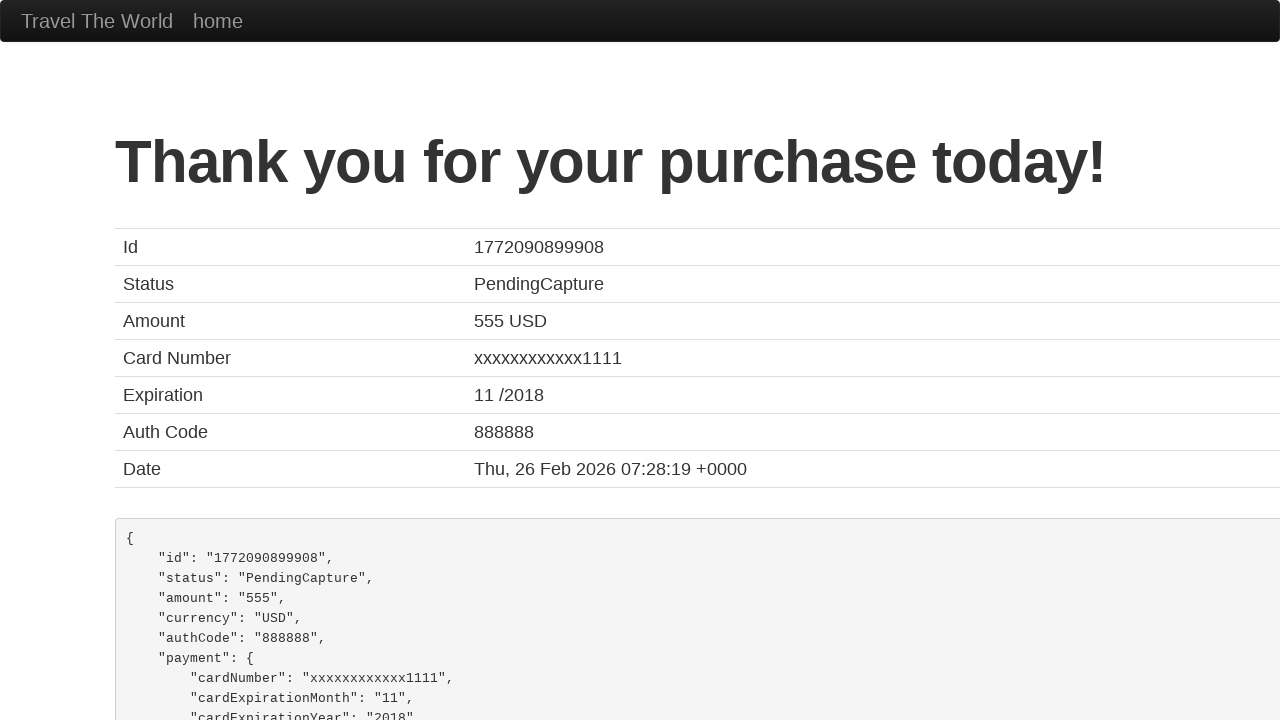

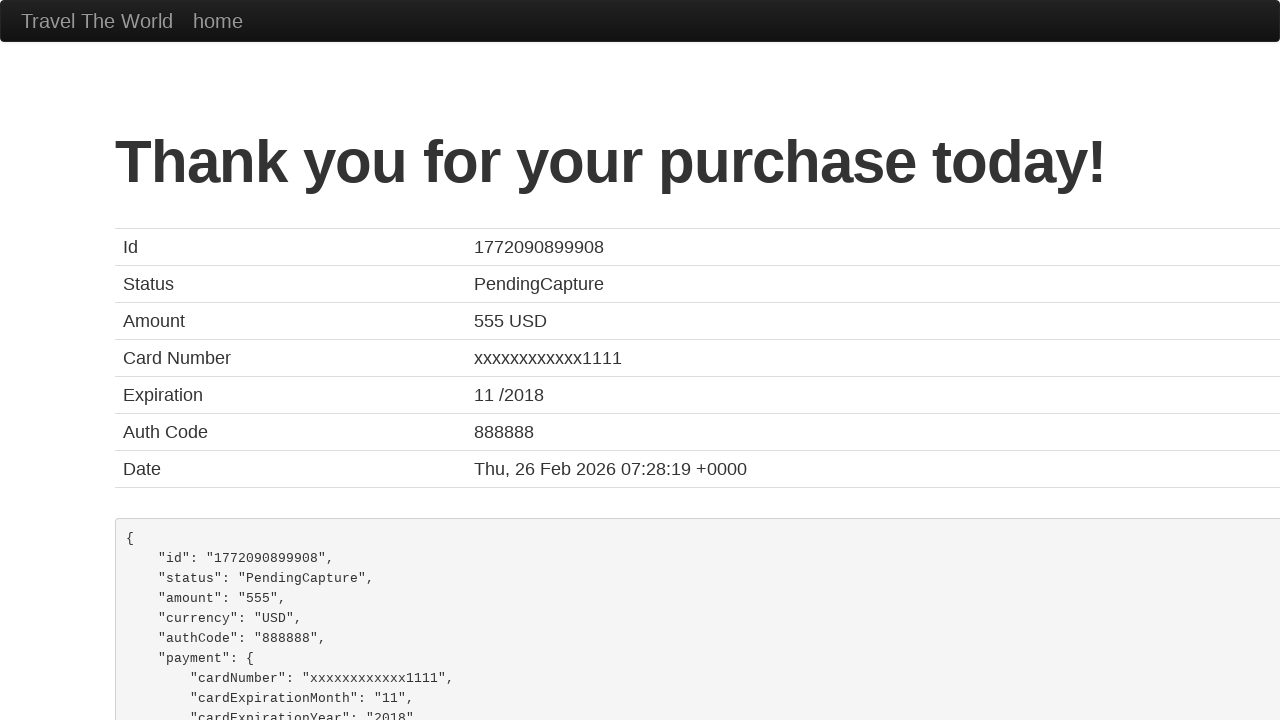